Tests right-click context menu functionality by performing a context click on an element and selecting the Delete option from the menu

Starting URL: https://swisnl.github.io/jQuery-contextMenu/demo.html

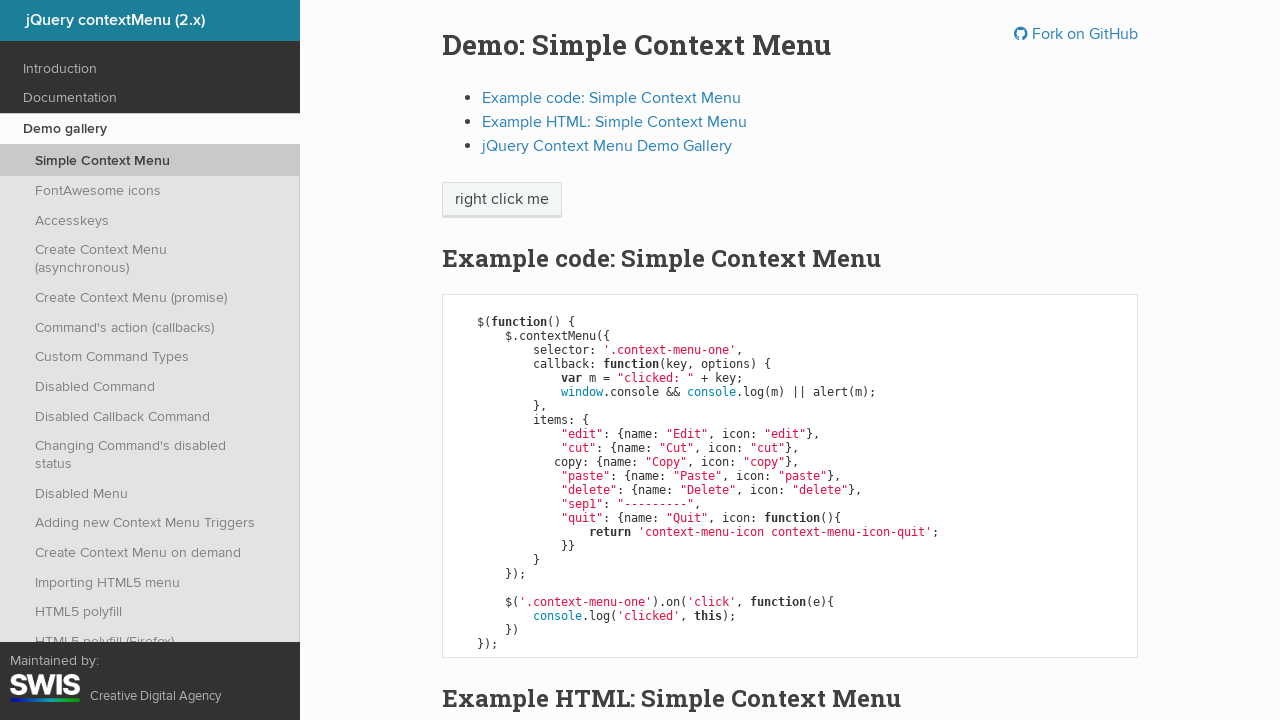

Located the 'right click me' element
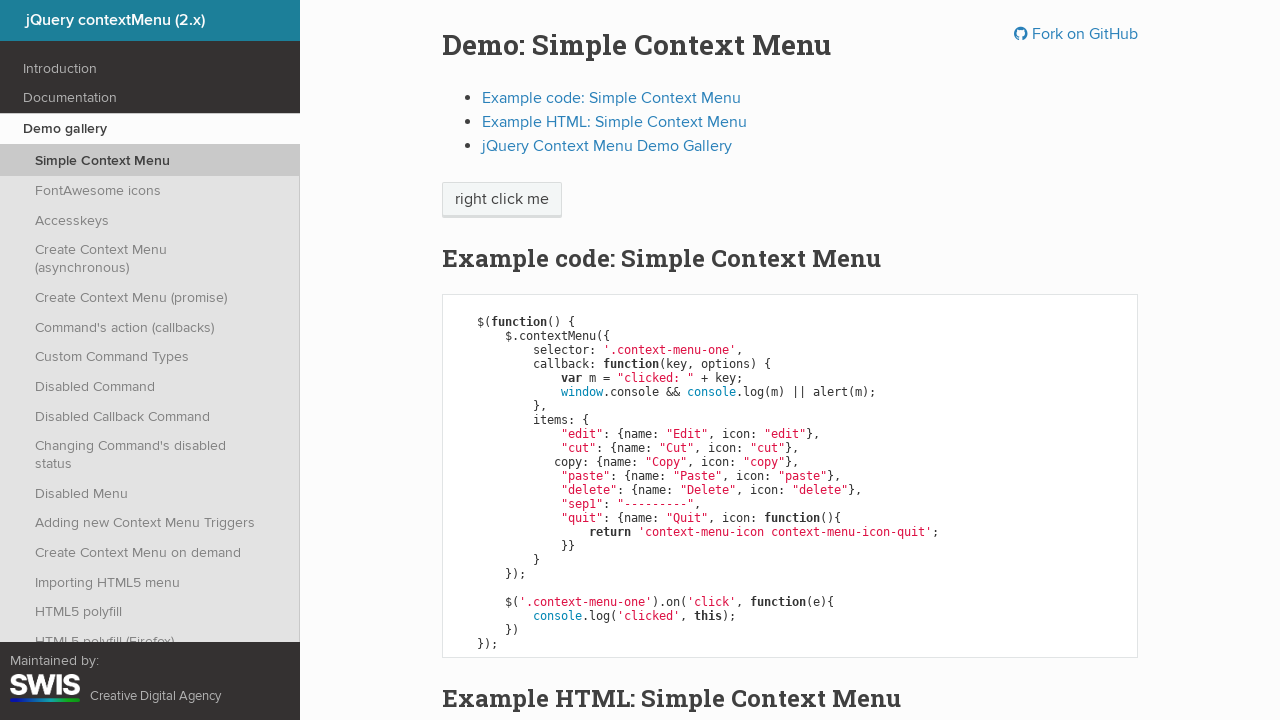

Performed right-click context click on the element at (502, 200) on xpath=//span[text()='right click me']
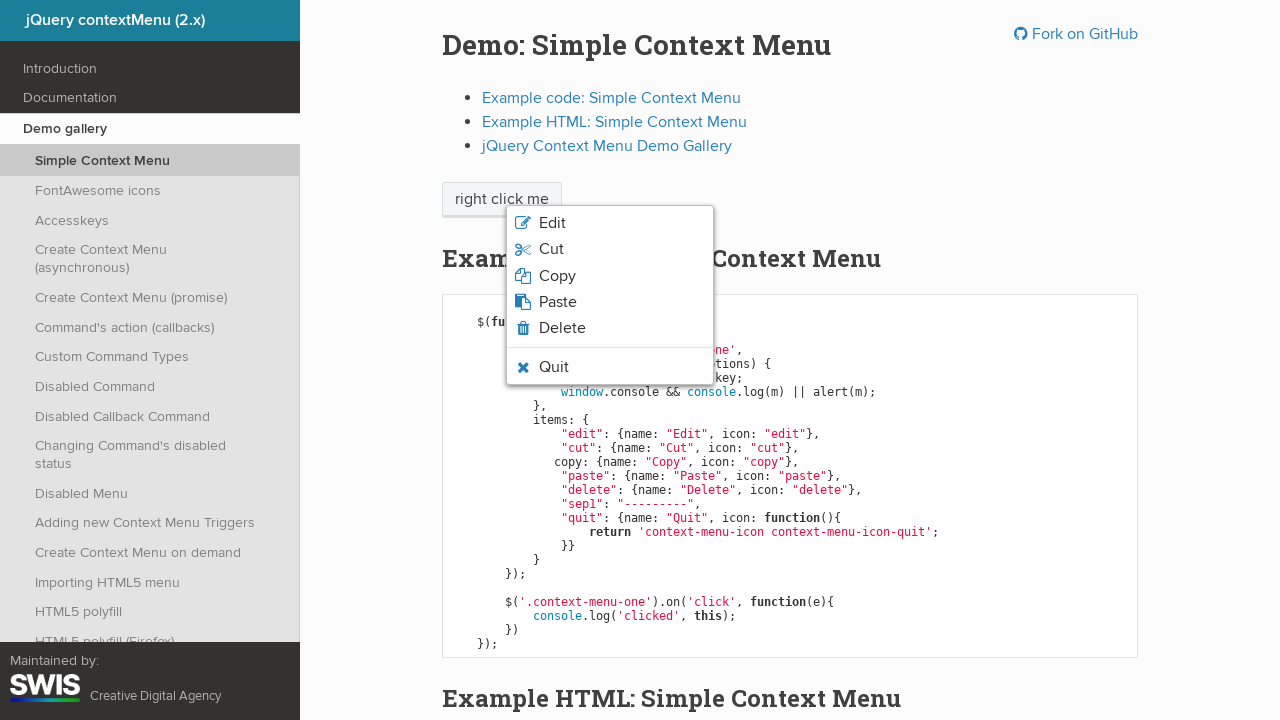

Clicked Delete option from context menu at (562, 328) on xpath=//span[text()='Delete']
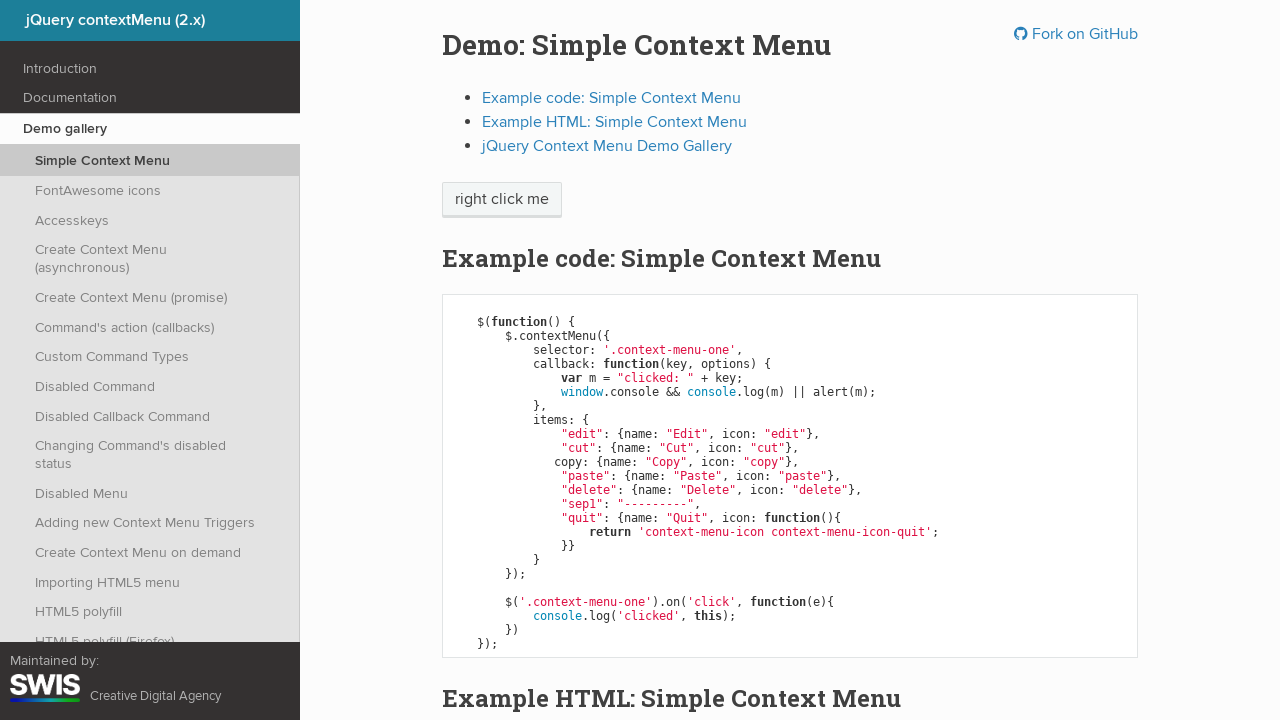

Set up dialog handler to accept alert
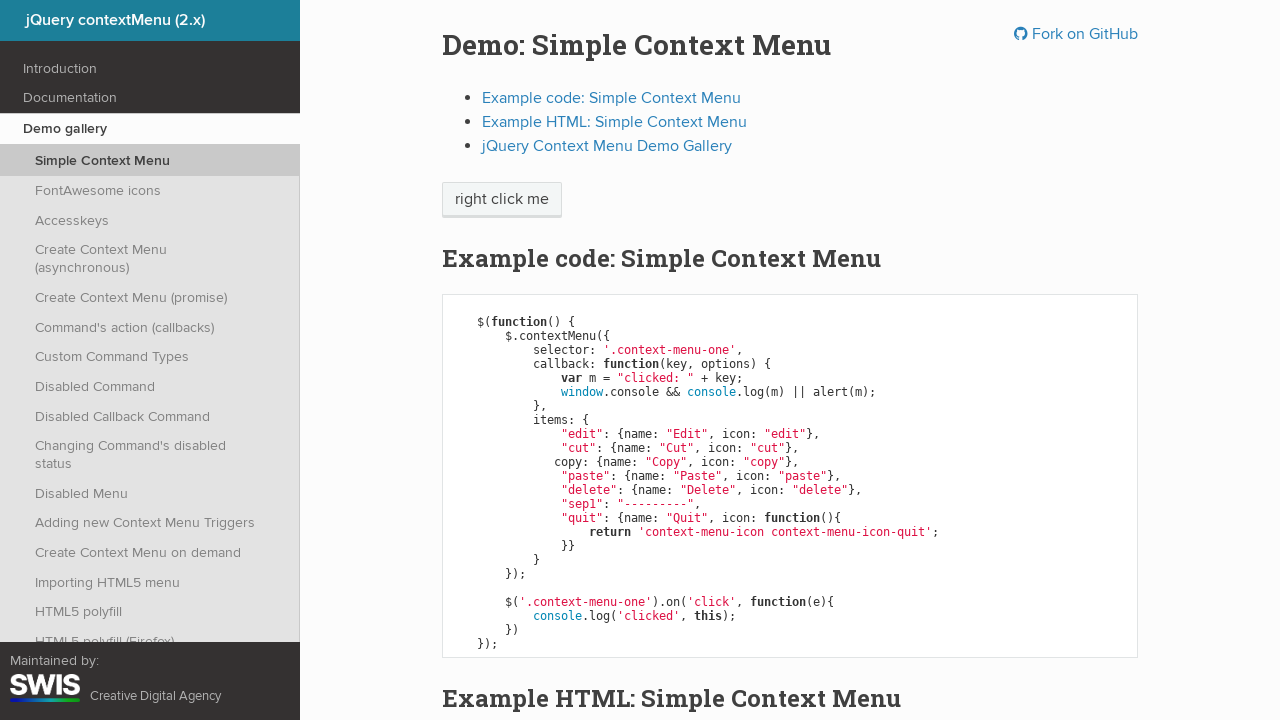

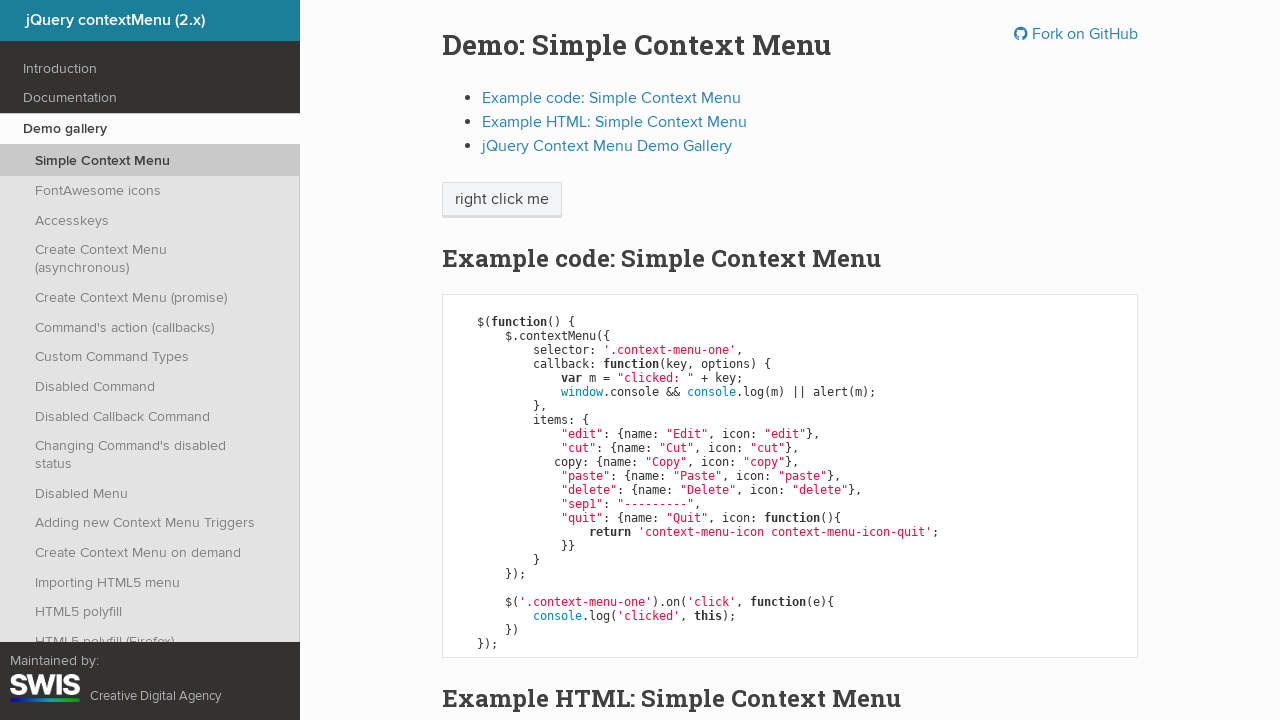